Tests jQuery UI interactive components by navigating to Autocomplete demo and typing in the input field, then testing the Draggable feature by dragging an element, and finally testing Droppable by dragging and dropping one element onto another and verifying the drop was successful.

Starting URL: https://www.jqueryui.com

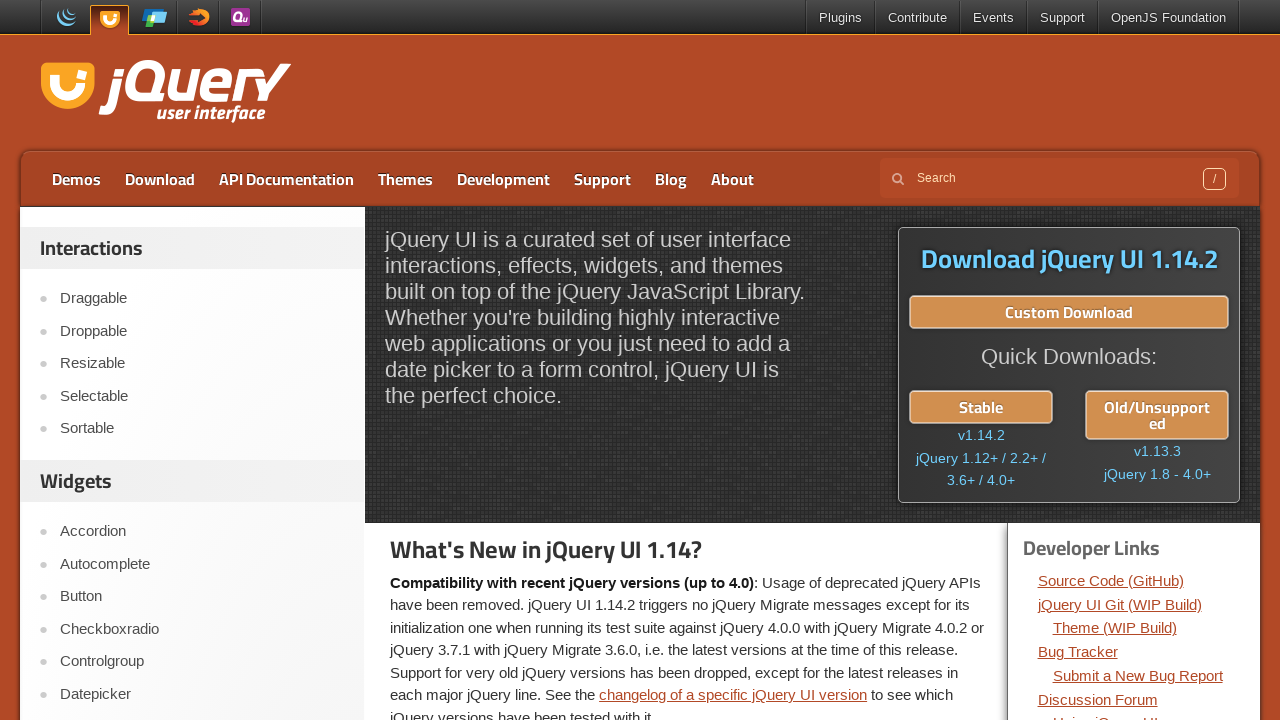

Clicked on Autocomplete link at (202, 564) on text=Autocomplete
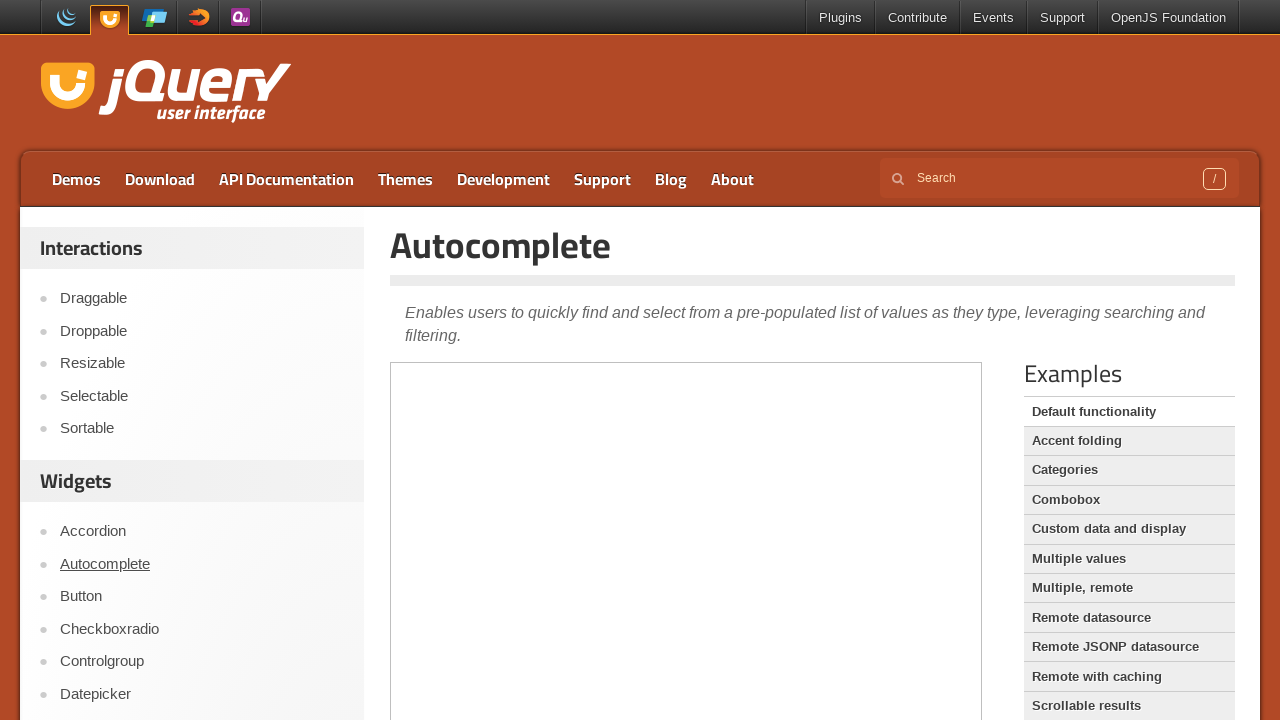

Autocomplete iframe loaded
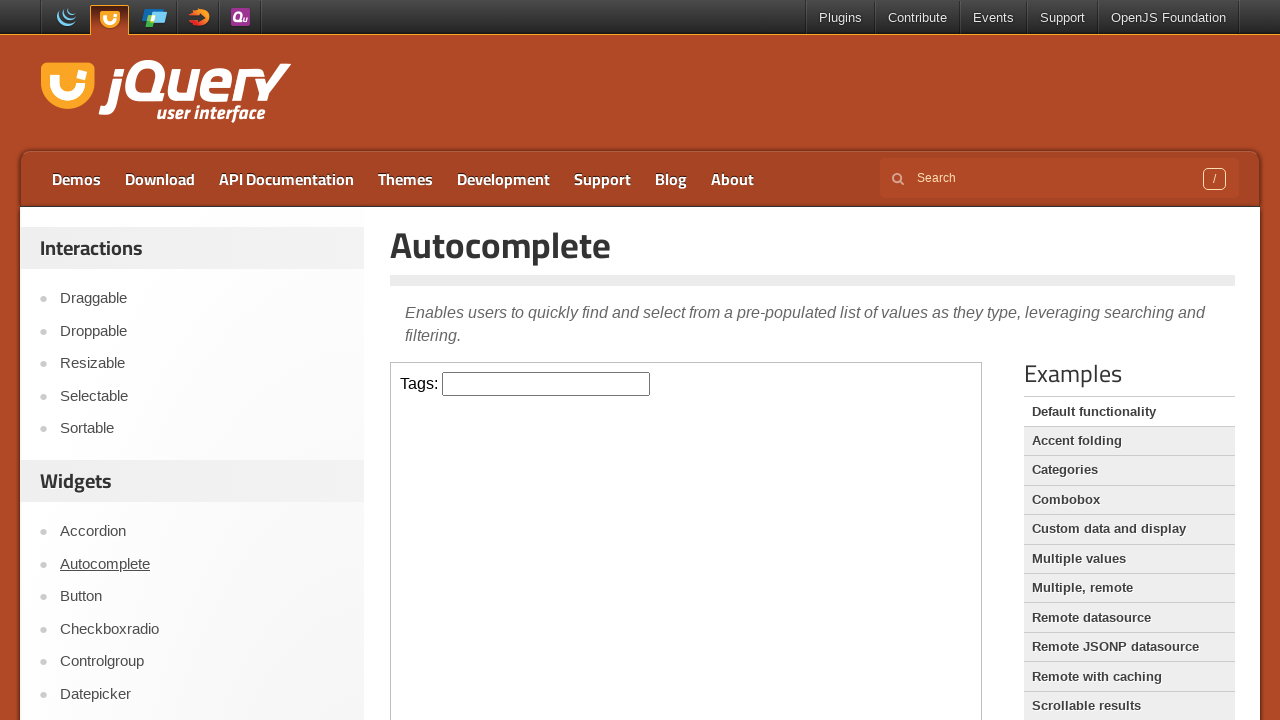

Typed 'java' in the autocomplete input field on iframe >> nth=0 >> internal:control=enter-frame >> #tags
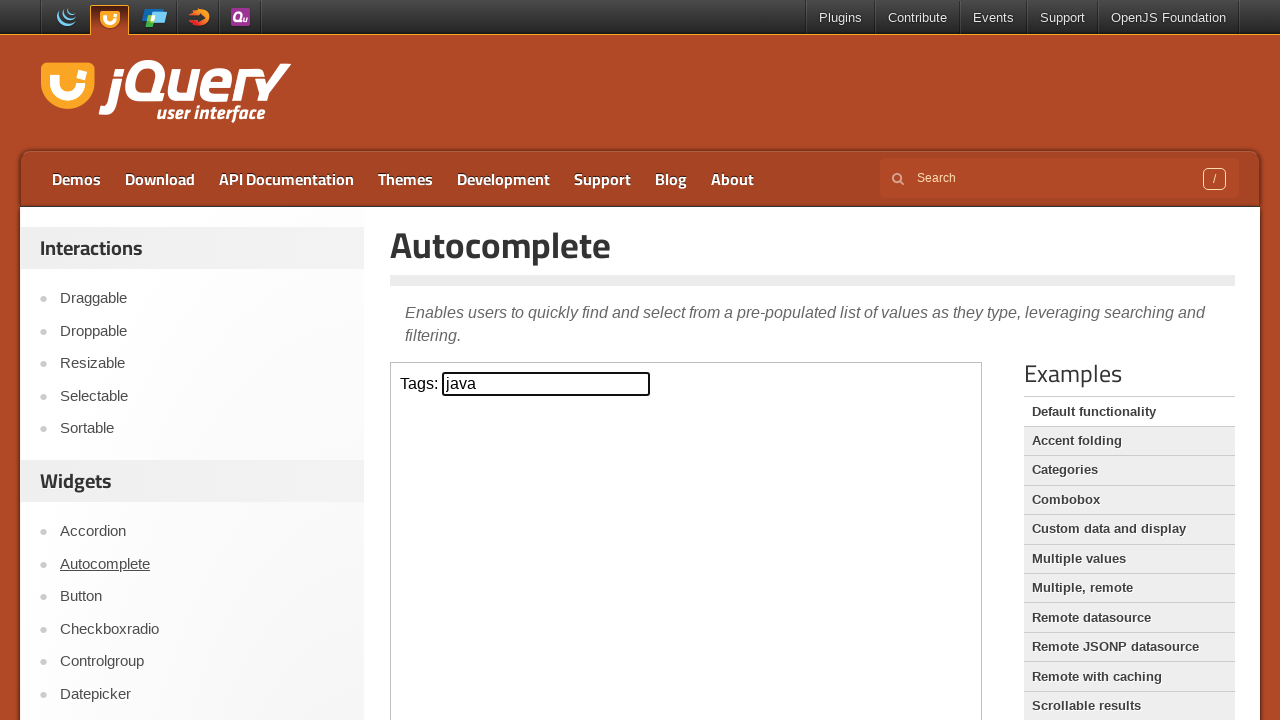

Clicked on Draggable link at (202, 299) on text=Draggable
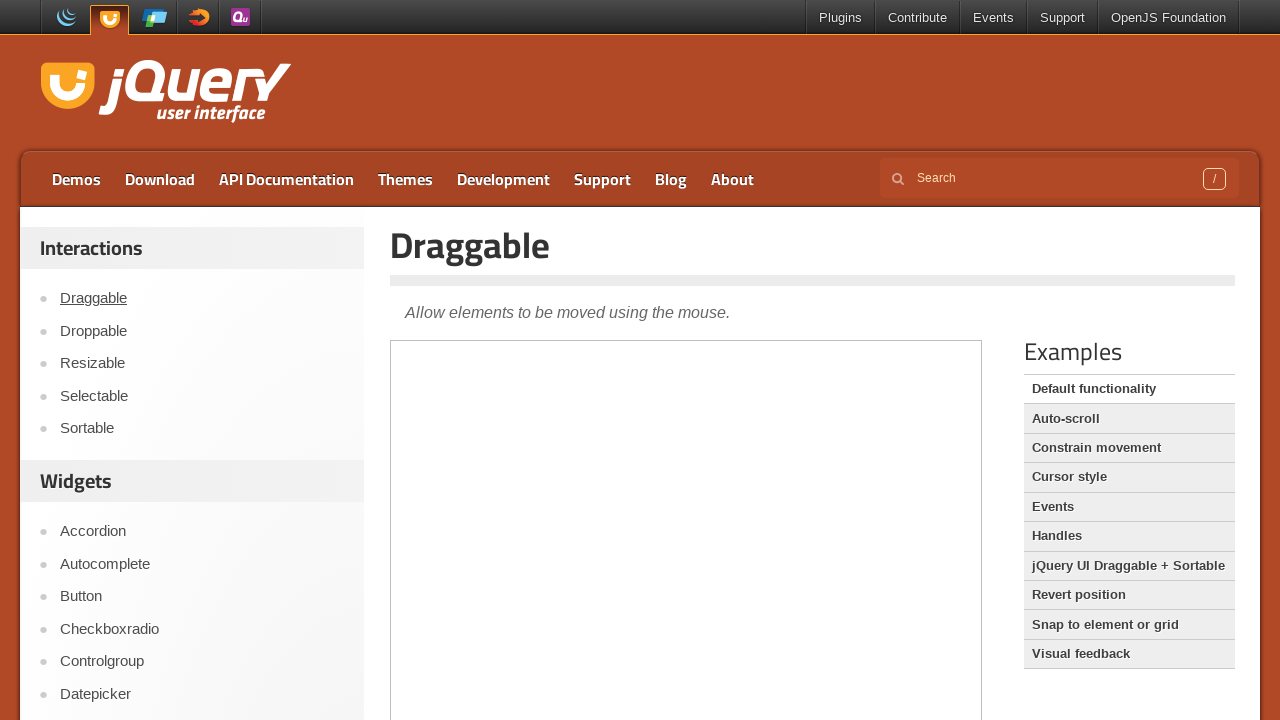

Draggable page loaded
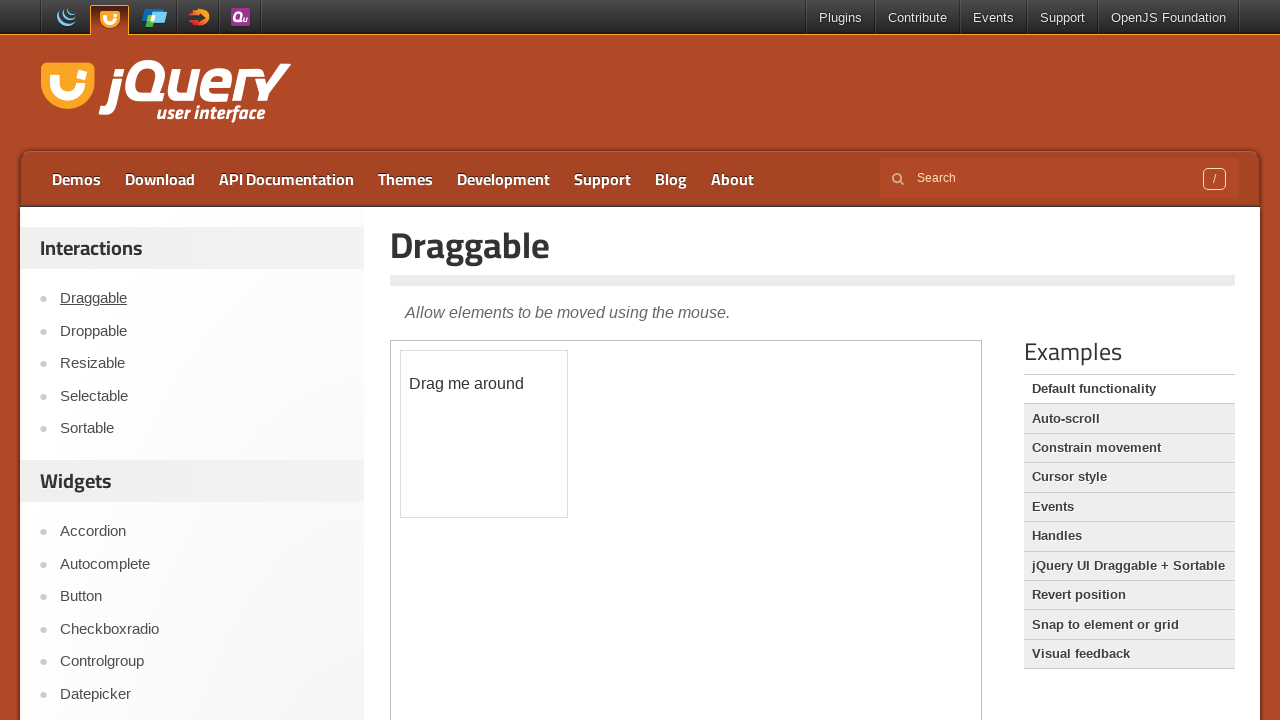

Dragged the draggable element by 150 pixels in x and y directions at (551, 501)
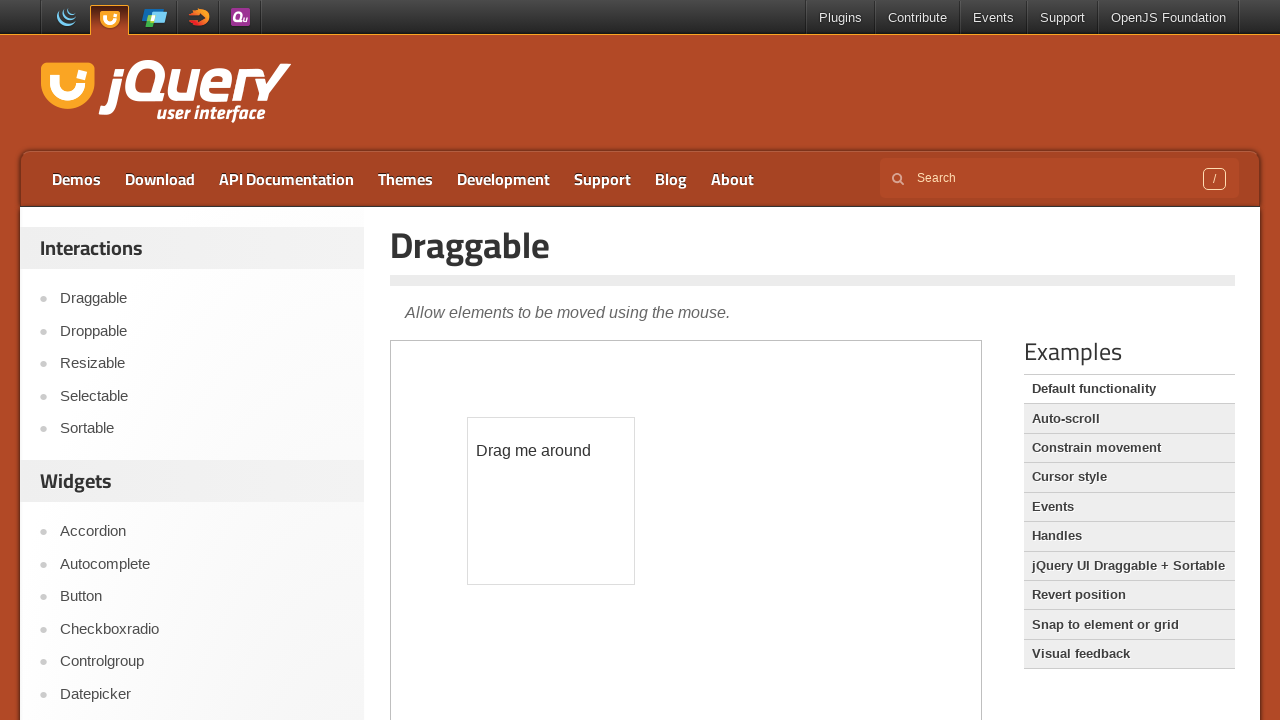

Clicked on Droppable link at (202, 331) on text=Droppable
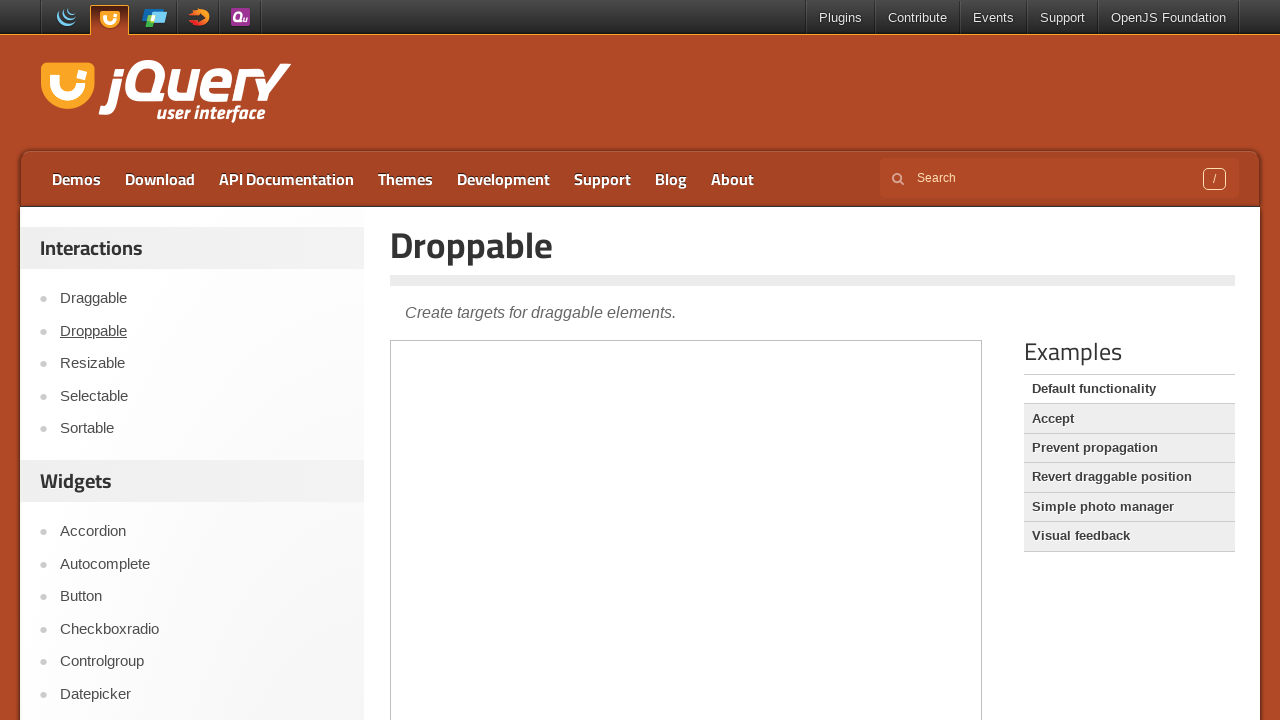

Droppable page loaded
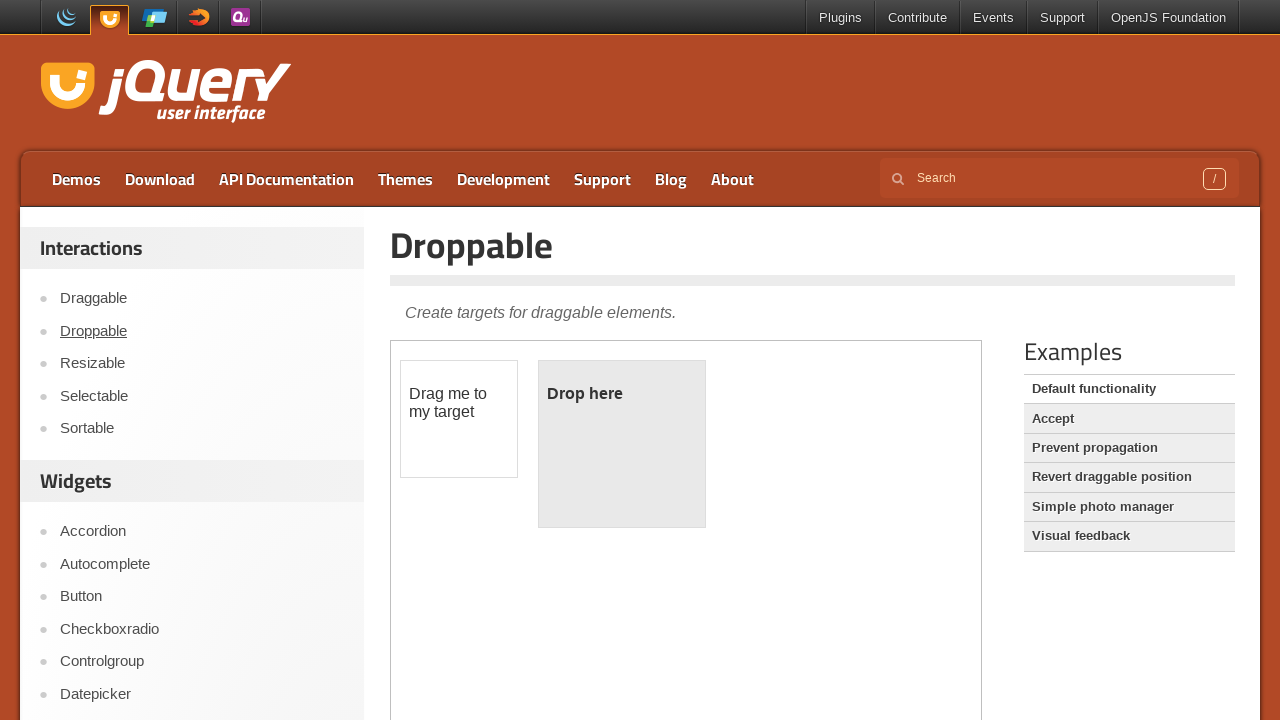

Dragged element onto the droppable target at (622, 444)
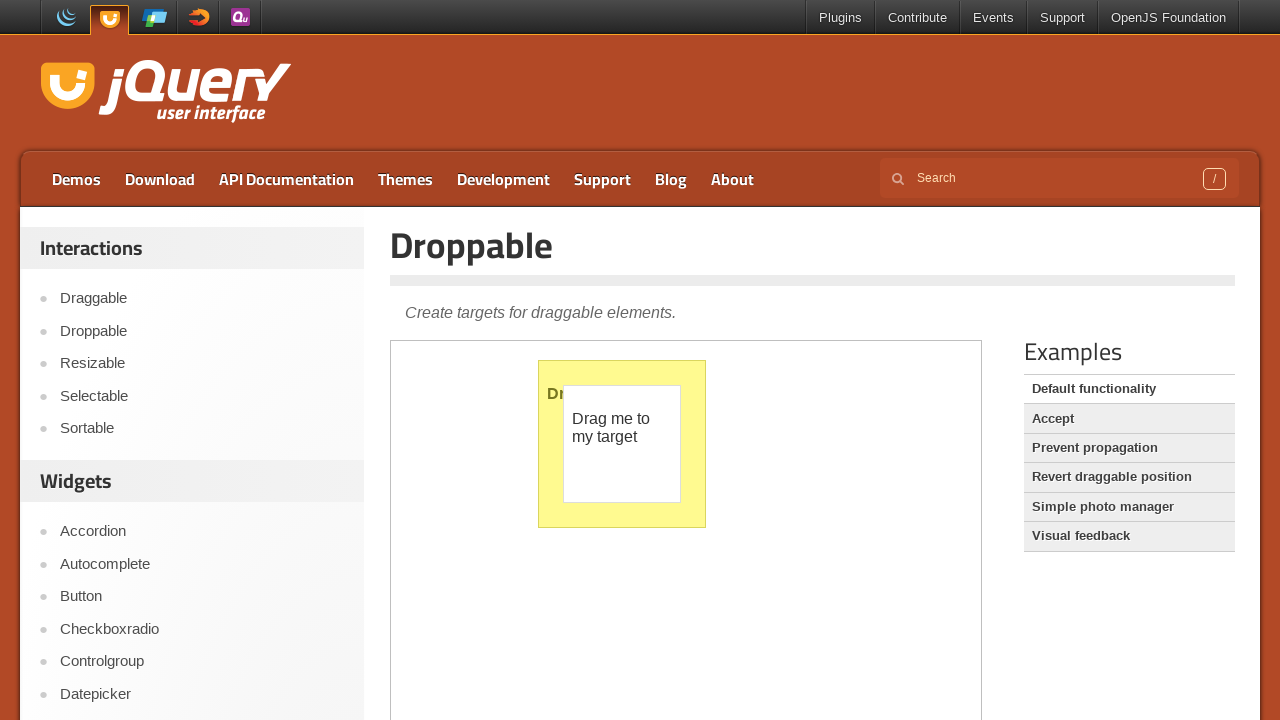

Located the droppable element's text to verify successful drop
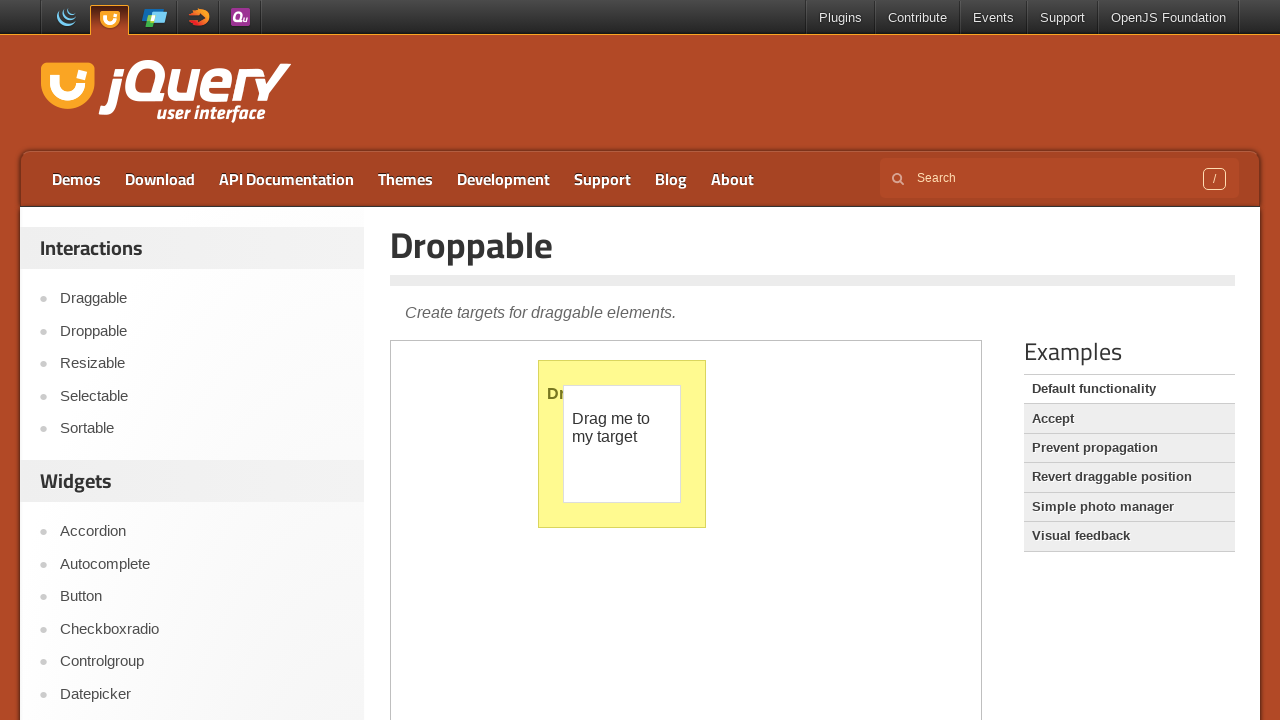

Waited 500ms to ensure drop animation completed
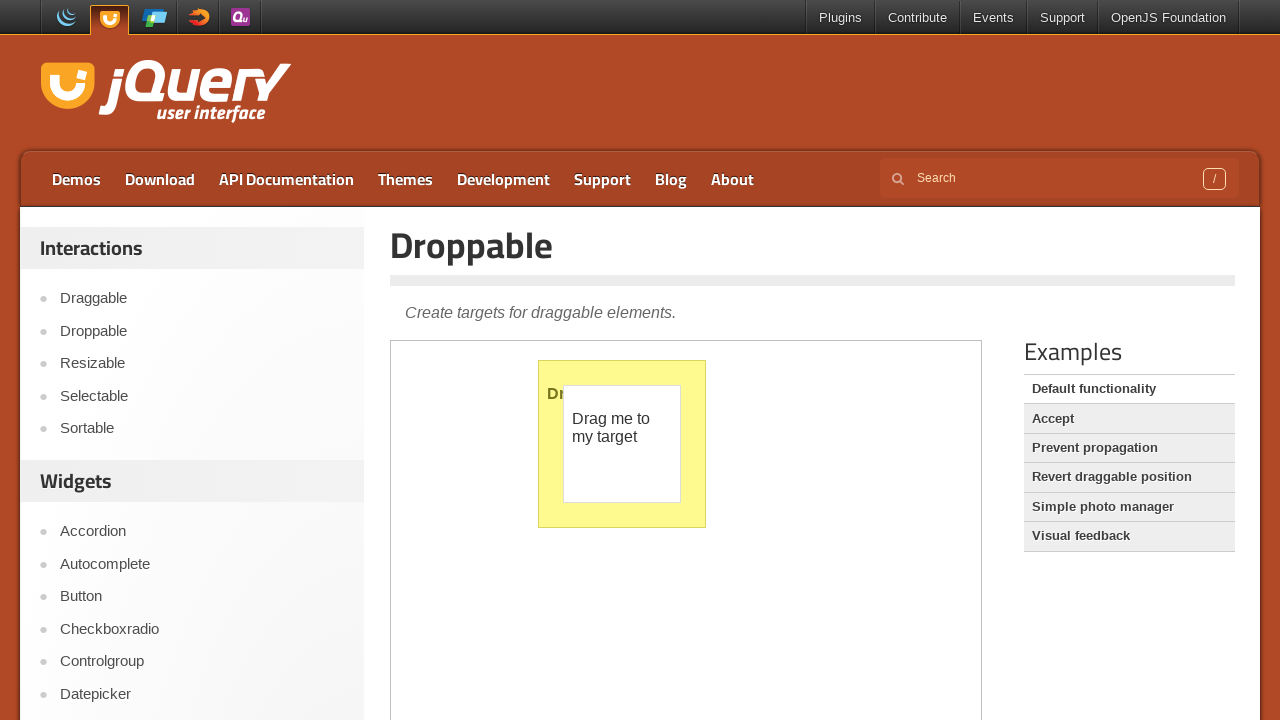

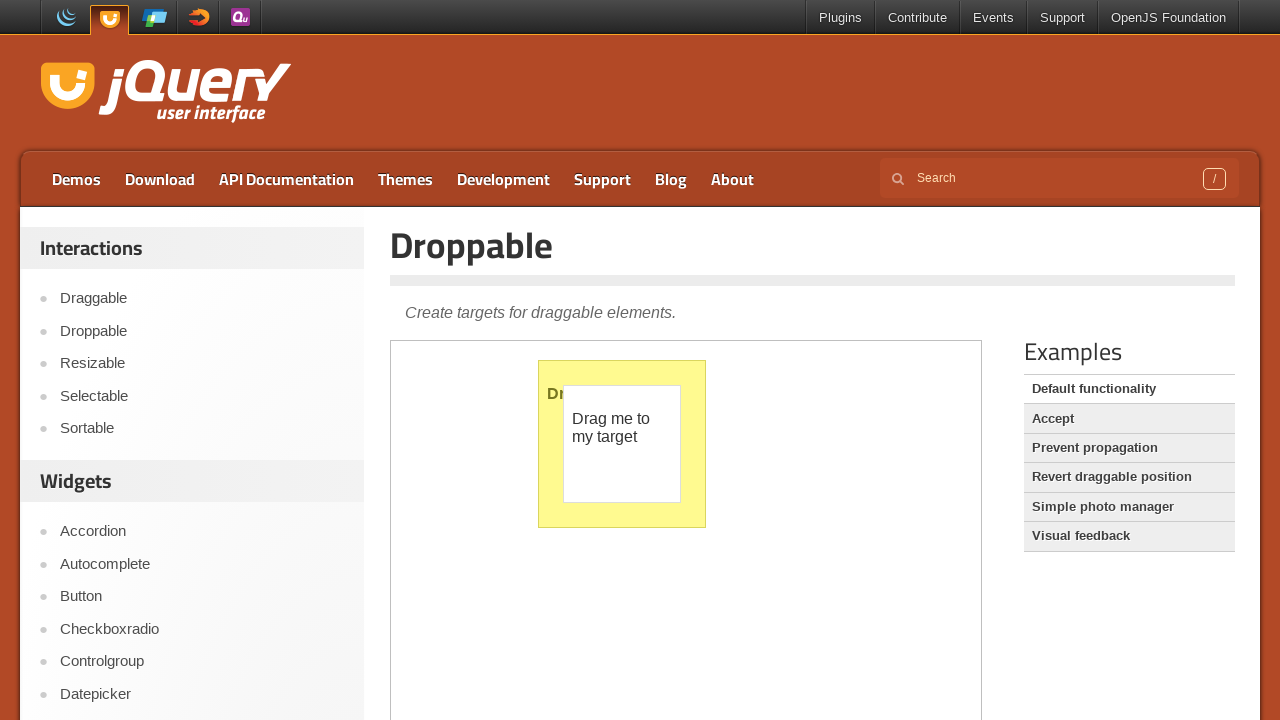